Tests XPath locator strategies by finding buttons using following-sibling and parent axis selectors, then retrieving their text content

Starting URL: https://rahulshettyacademy.com/AutomationPractice/

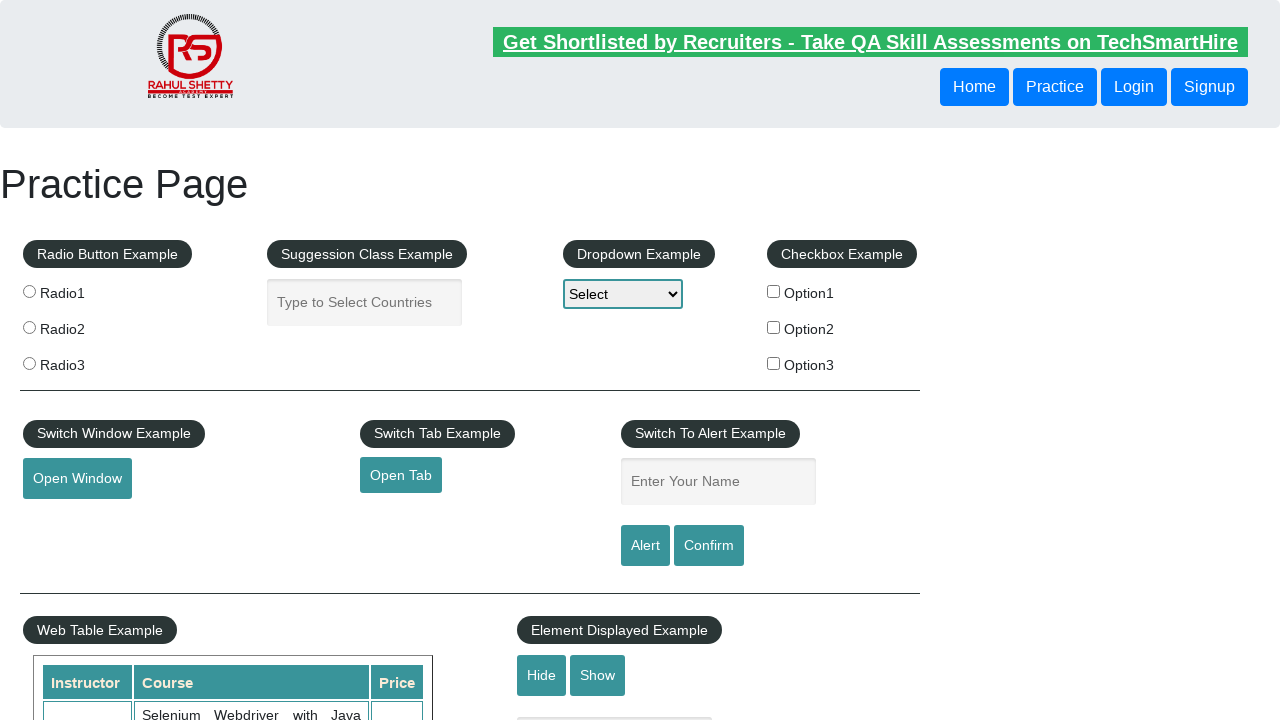

Navigated to AutomationPractice page
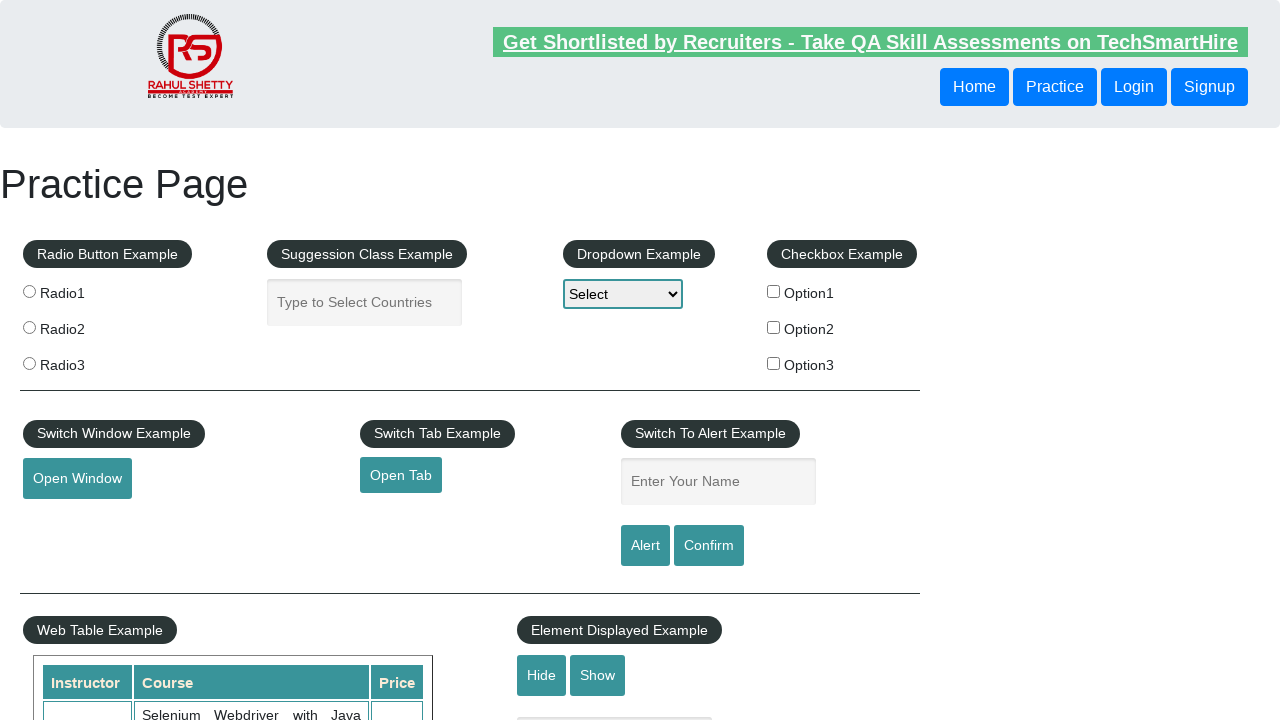

Retrieved button text using following-sibling XPath axis
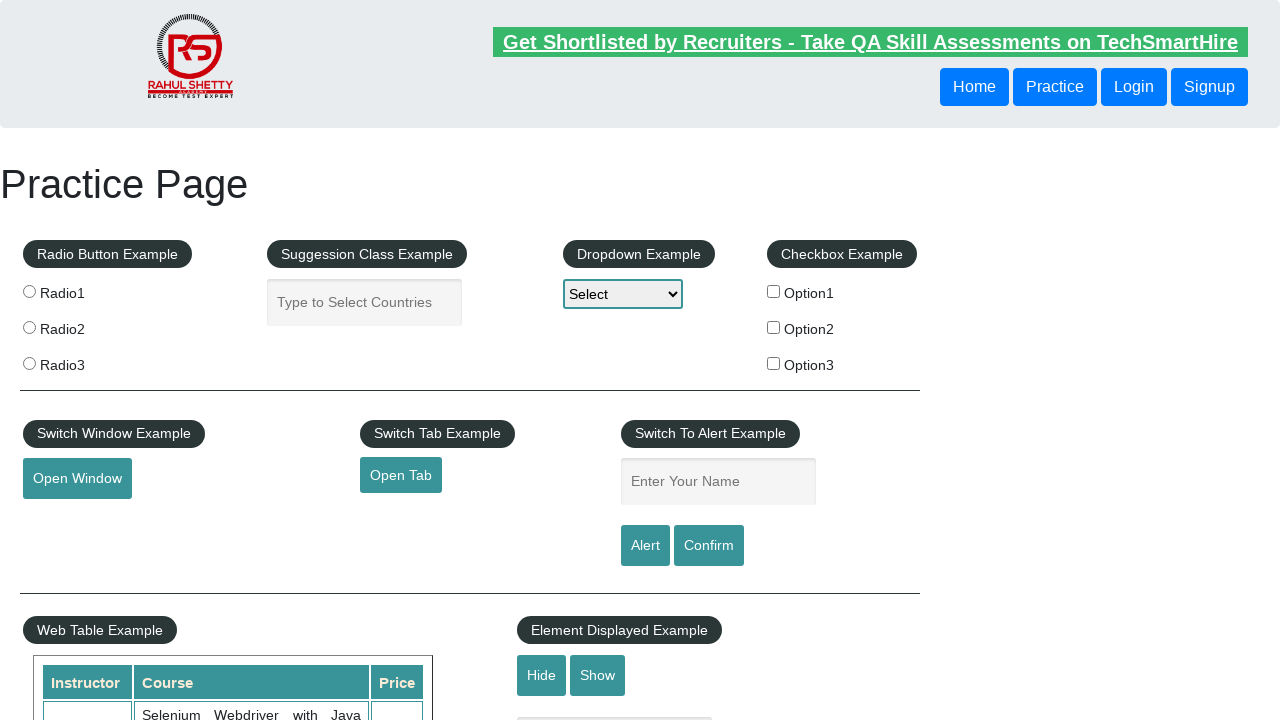

Retrieved button text using parent XPath axis
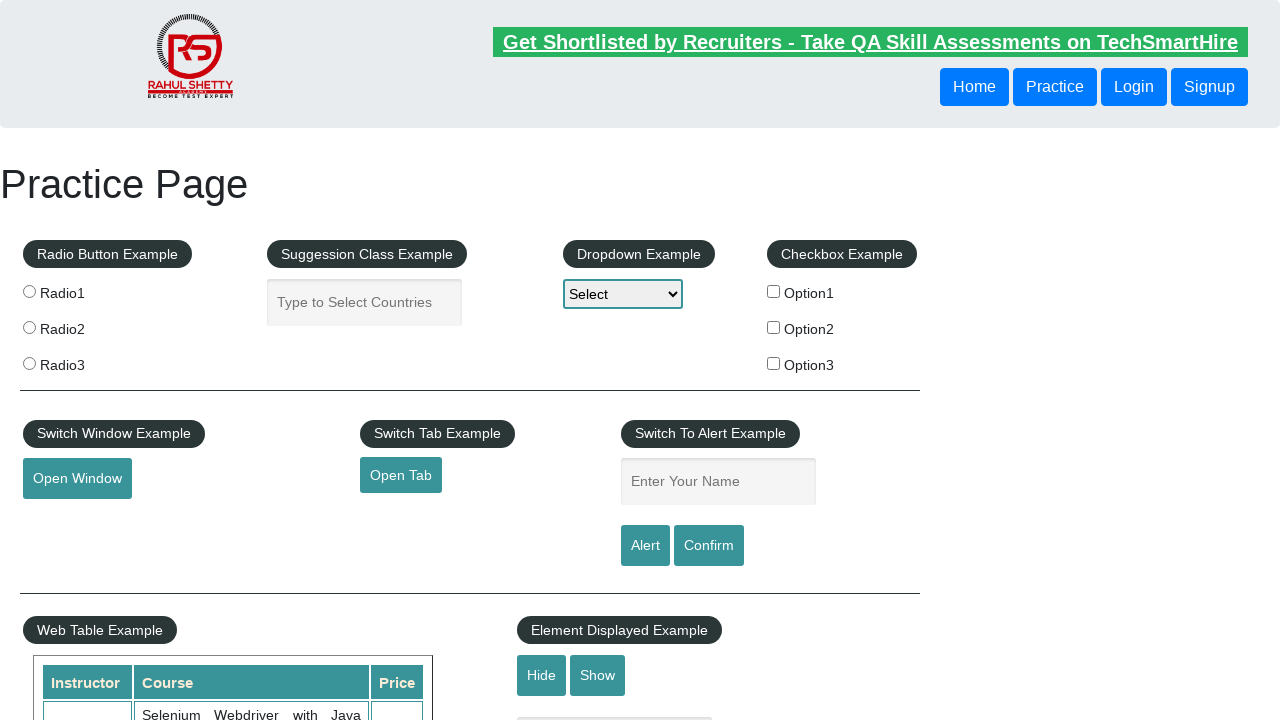

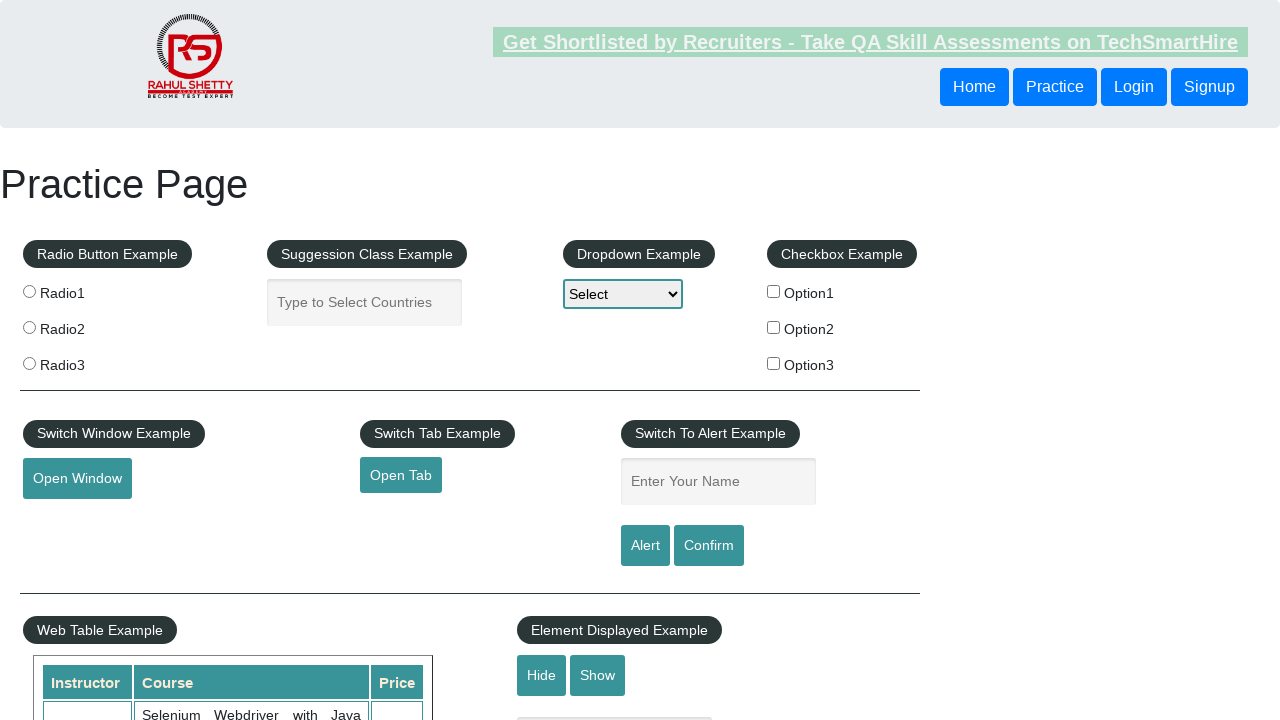